Tests datepicker functionality by entering a date and submitting it

Starting URL: https://formy-project.herokuapp.com/datepicker

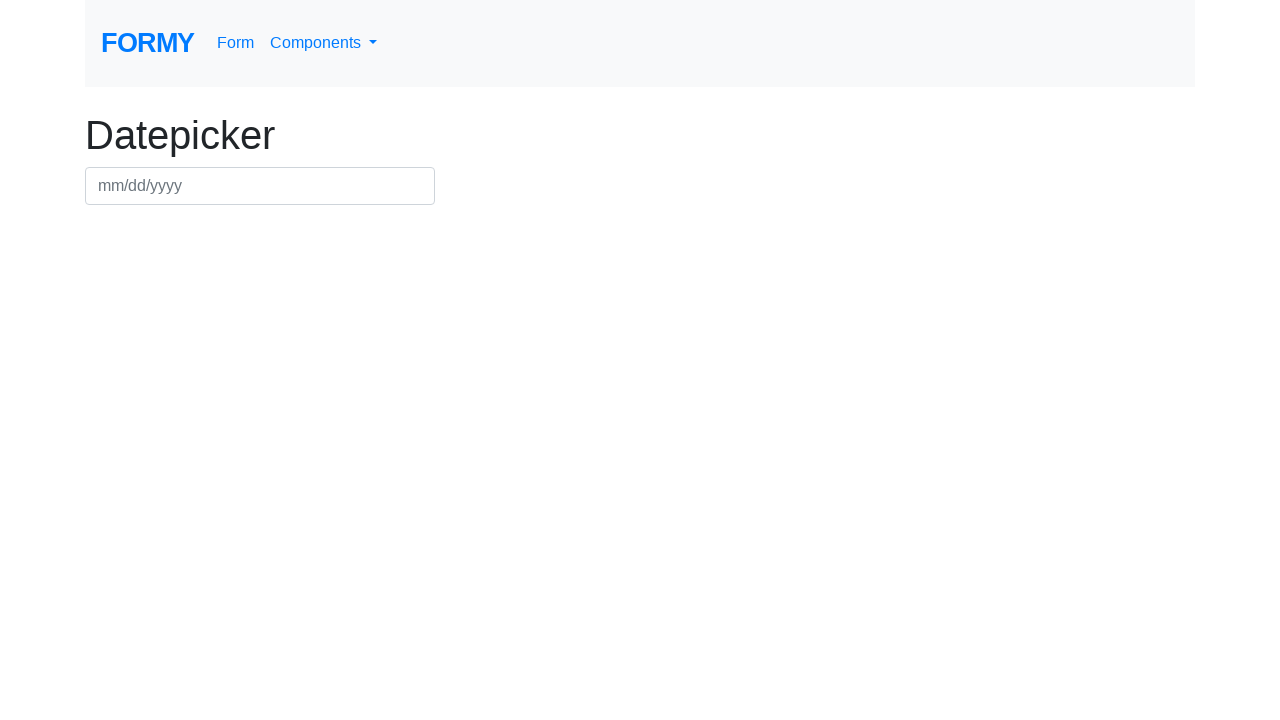

Filled datepicker field with date 03/15/2024 on #datepicker
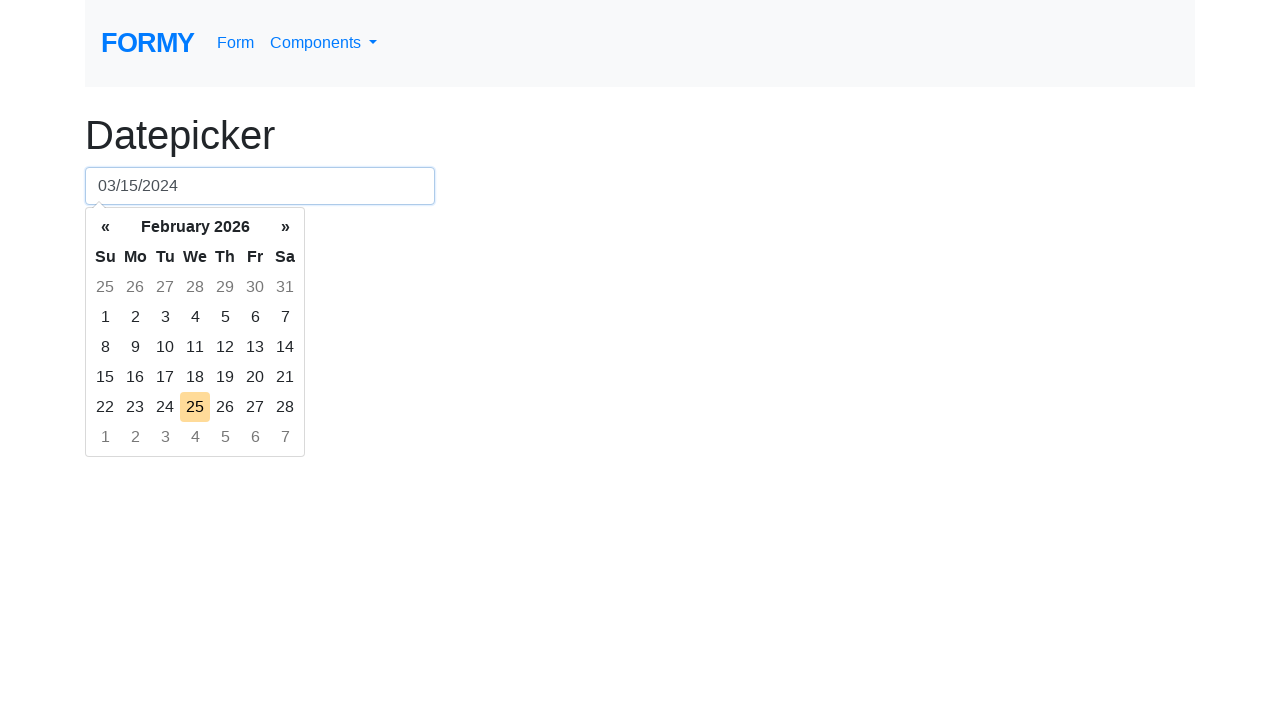

Pressed Enter to submit the selected date on #datepicker
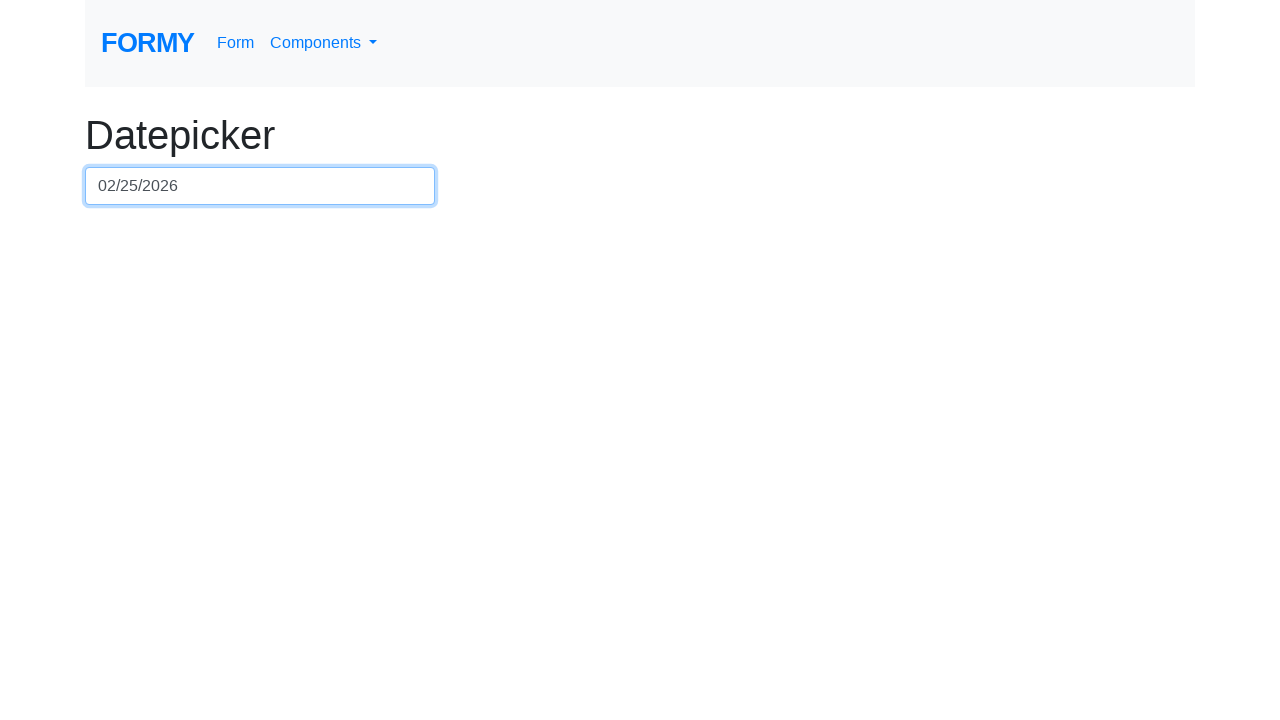

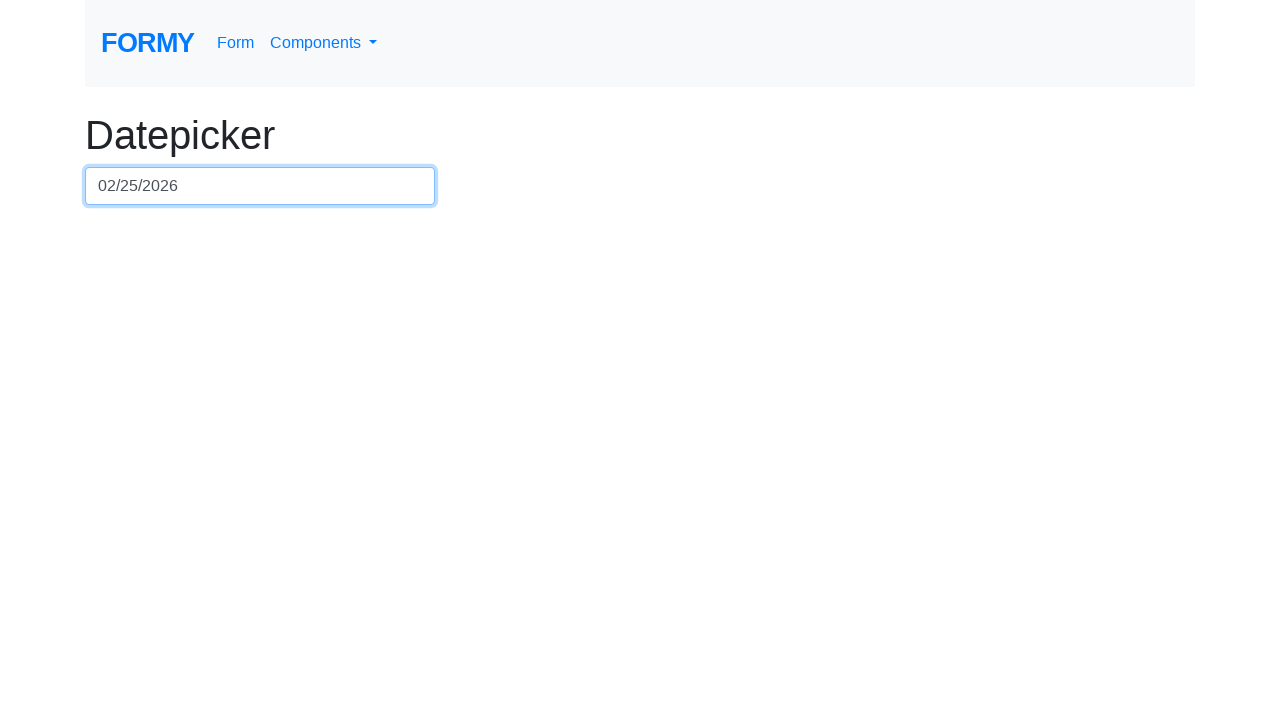